Tests window/tab handling functionality by clicking buttons that open new tabs, switching between tabs, and closing them. The test covers tabbed windows, separate windows, and multiple tabs scenarios.

Starting URL: http://demo.automationtesting.in/Windows.html

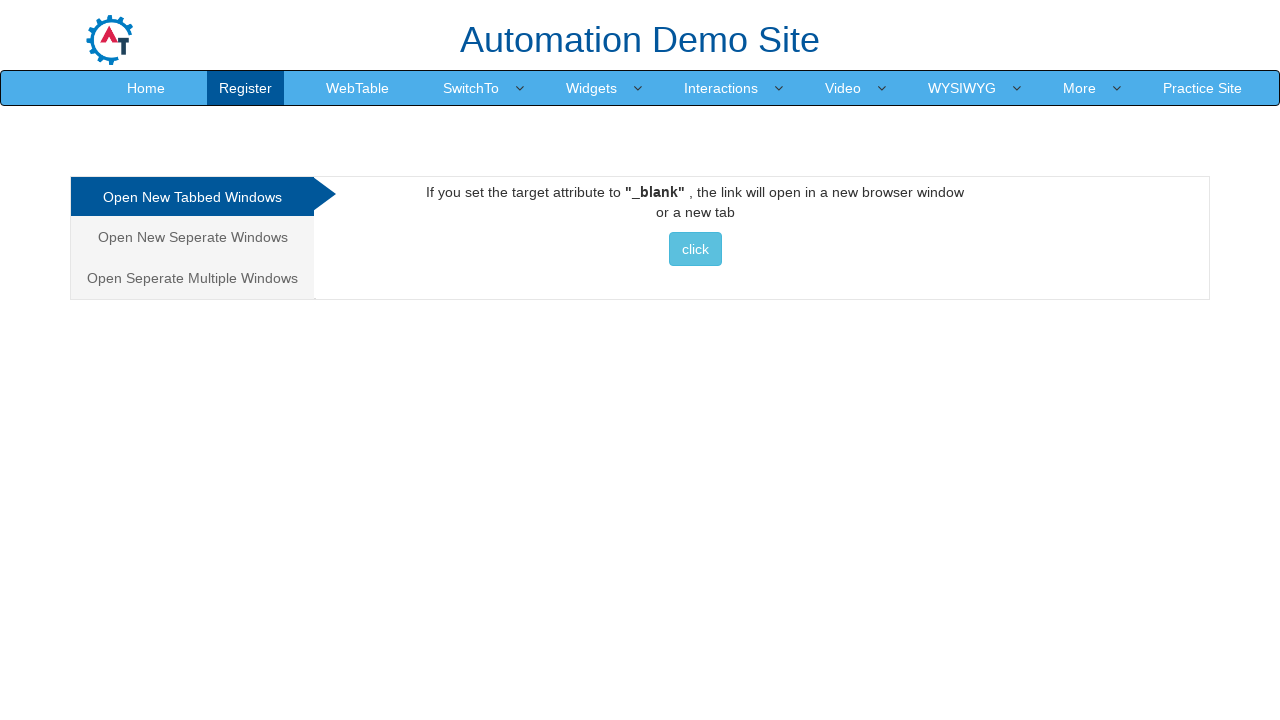

Clicked on Tabbed window option at (192, 197) on ul.nav.nav-tabs.nav-stacked li:nth-child(1) a
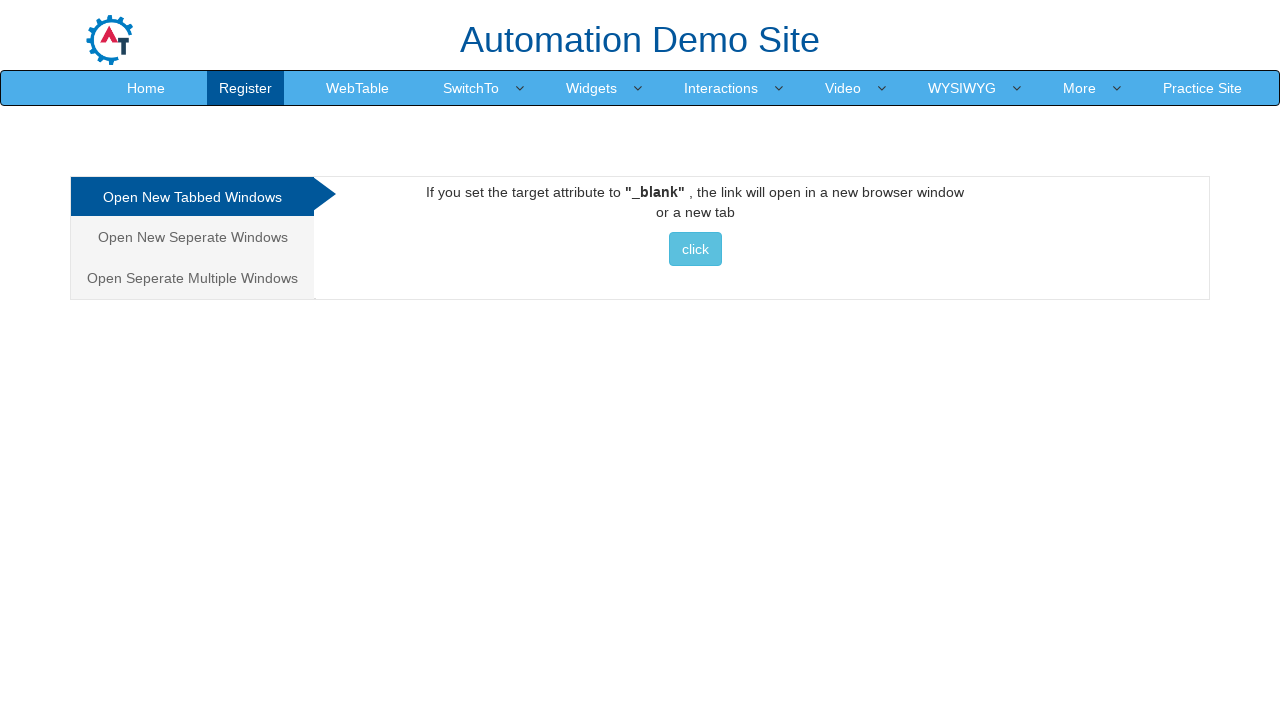

Clicked button to open new tab in Tabbed scenario at (695, 249) on #Tabbed a button
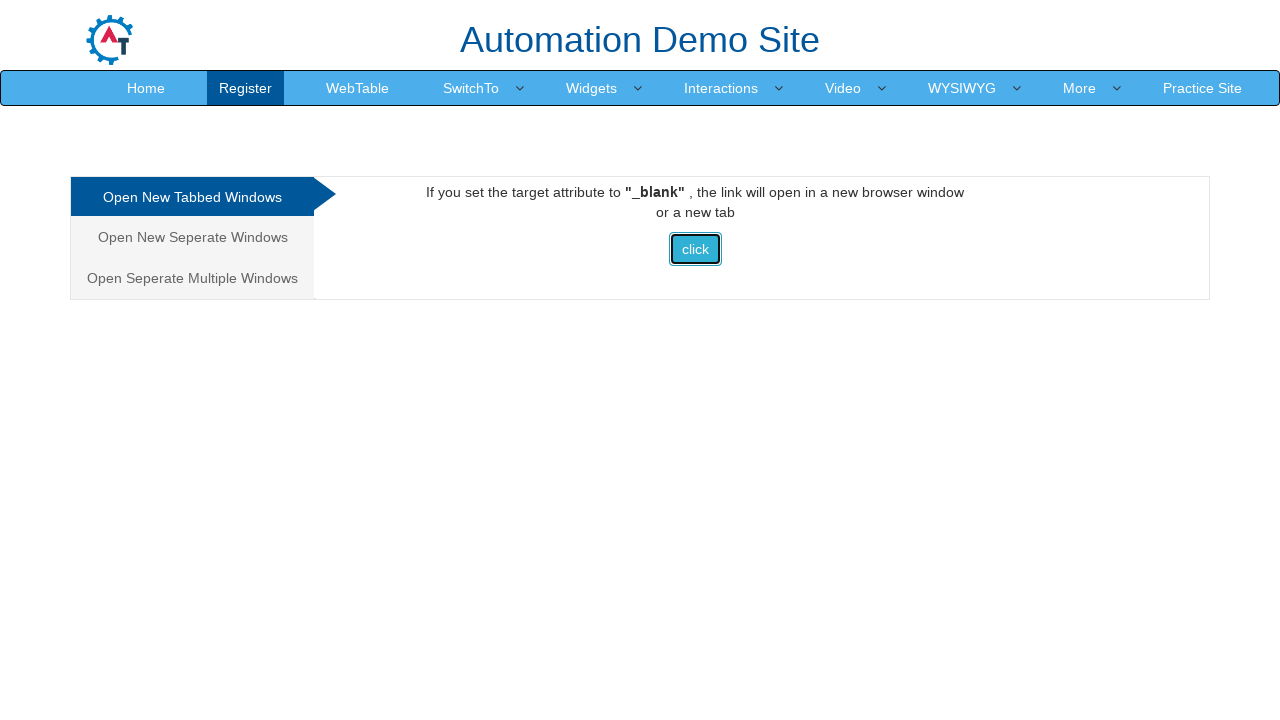

Closed the newly opened tab
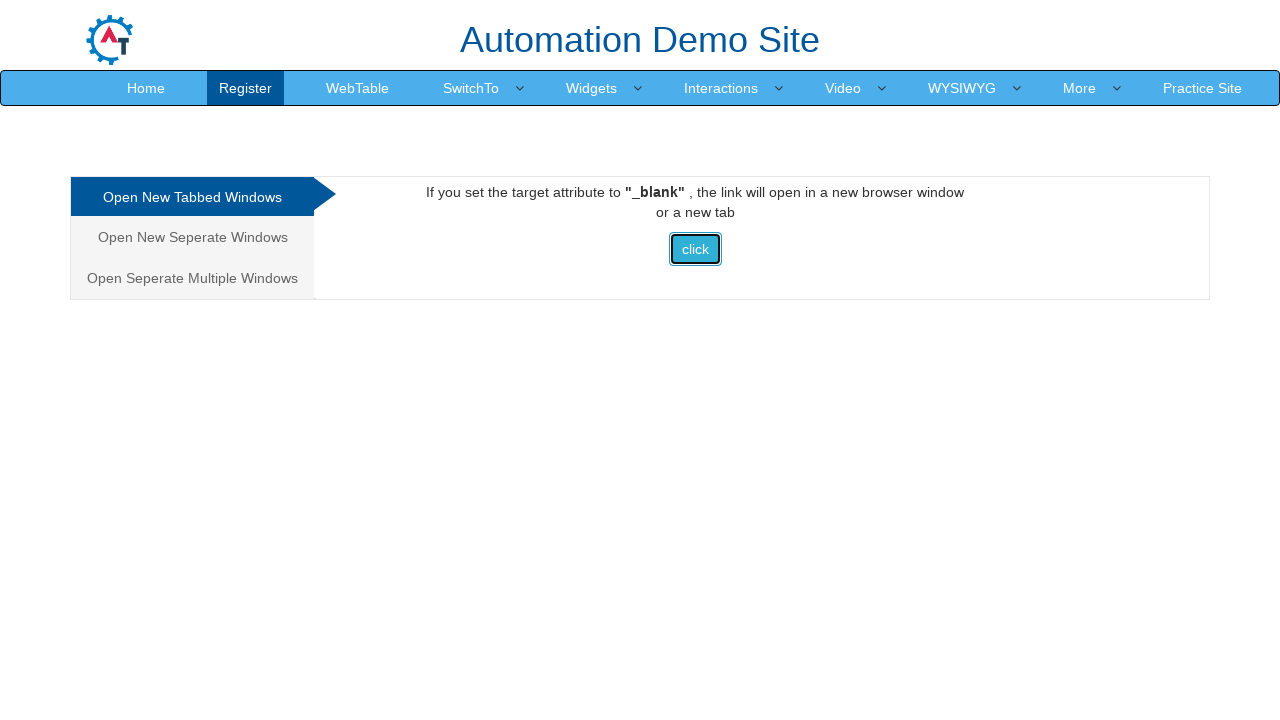

Clicked on Separate window option at (192, 237) on ul.nav.nav-tabs.nav-stacked li:nth-child(2) a
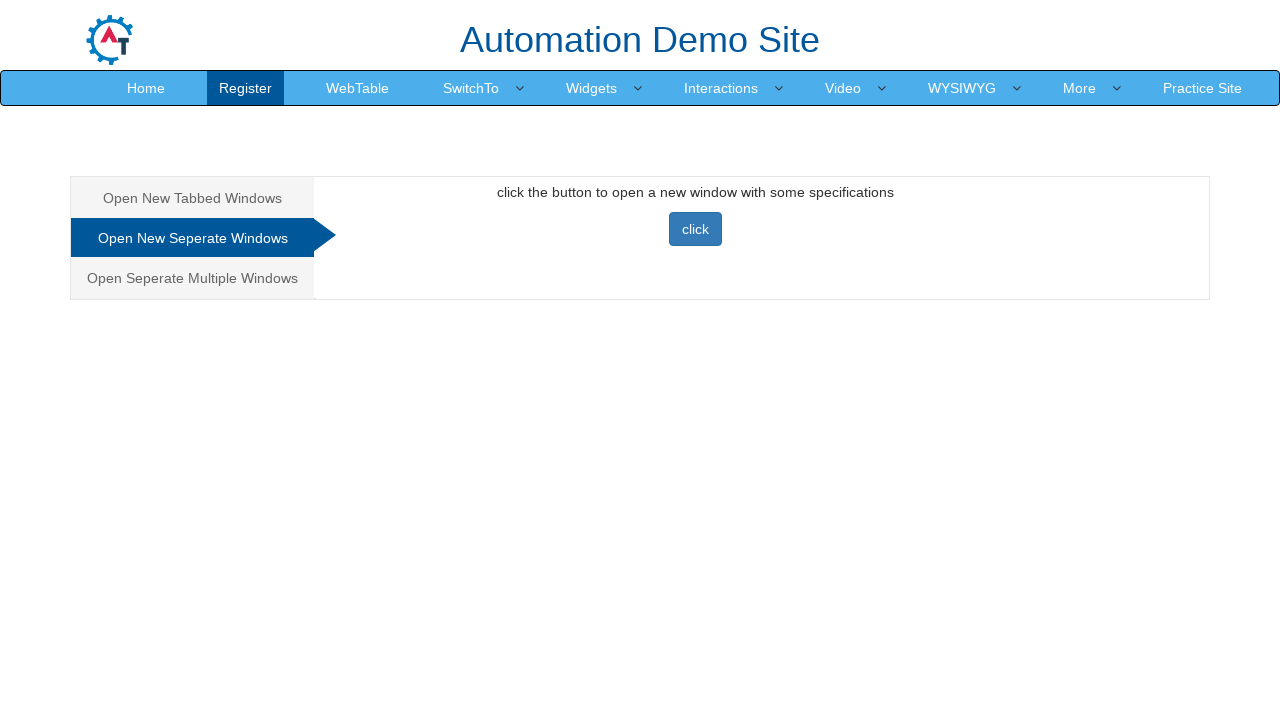

Clicked button to open separate window at (695, 229) on #Seperate button
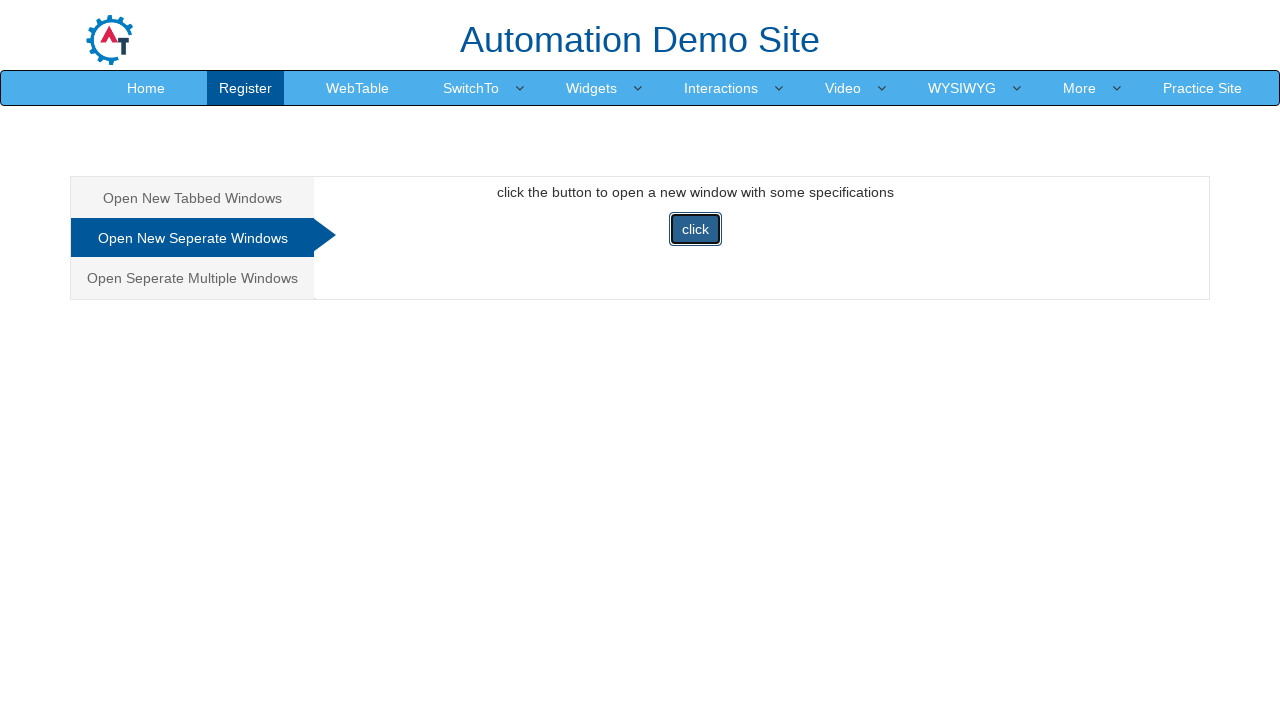

Closed the newly opened separate window
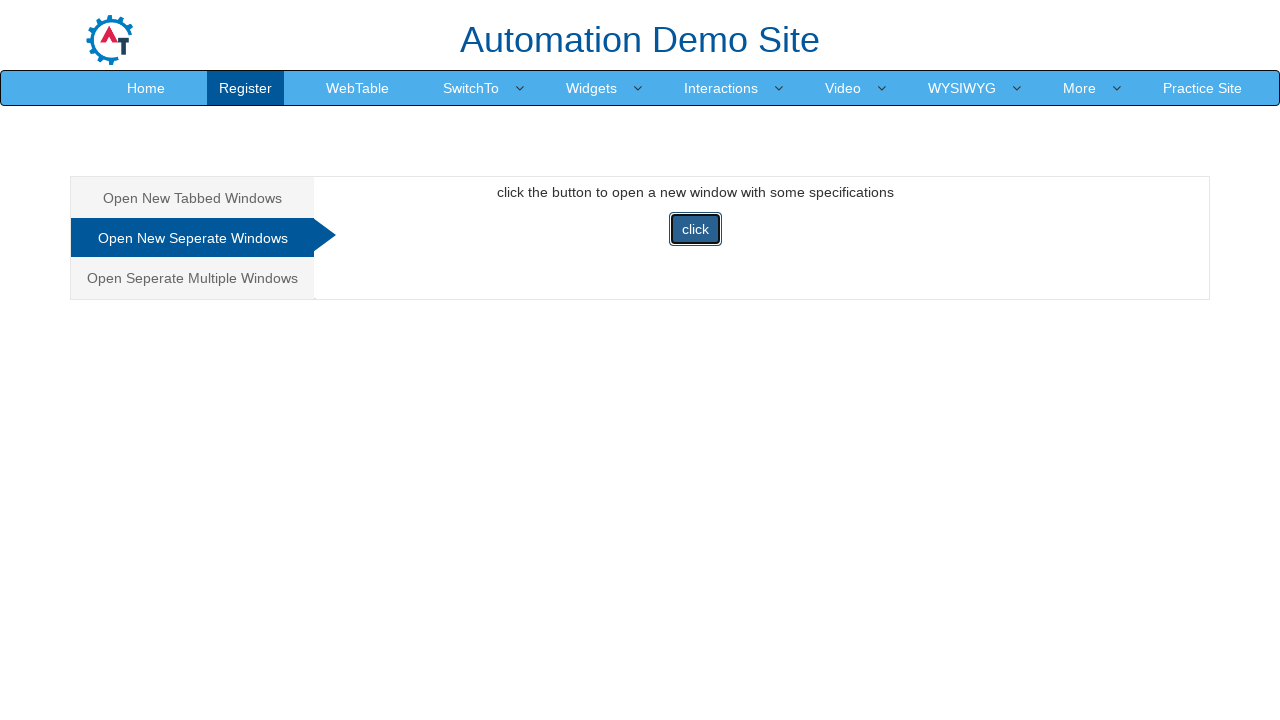

Clicked on Multiple tabs window option at (192, 278) on ul.nav.nav-tabs.nav-stacked li:nth-child(3) a
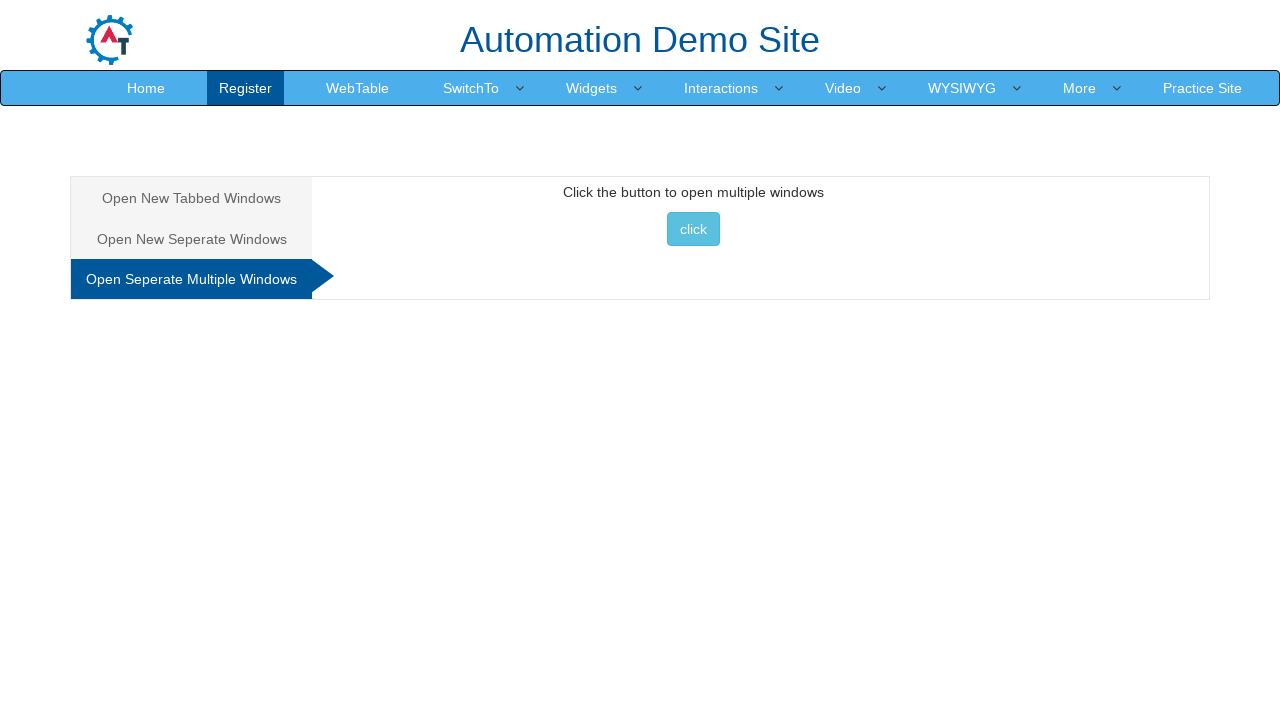

Clicked button to open multiple tabs at (693, 229) on #Multiple button
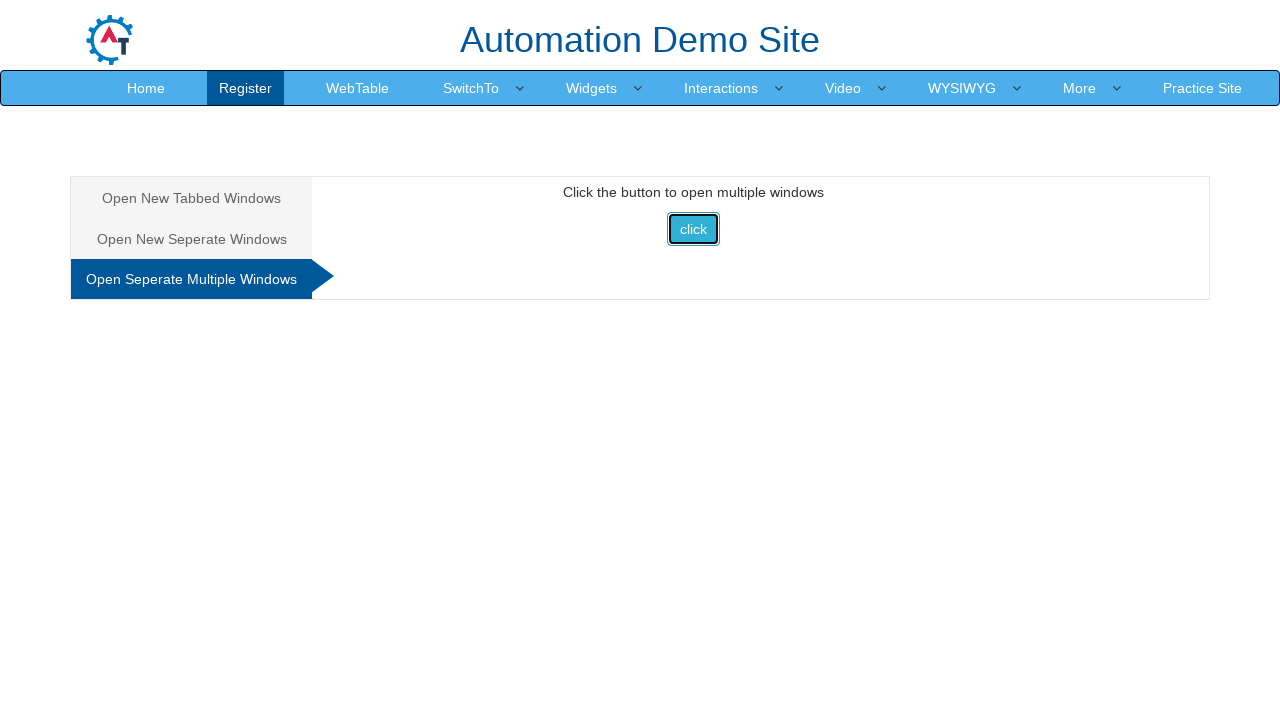

Waited for additional tabs to load
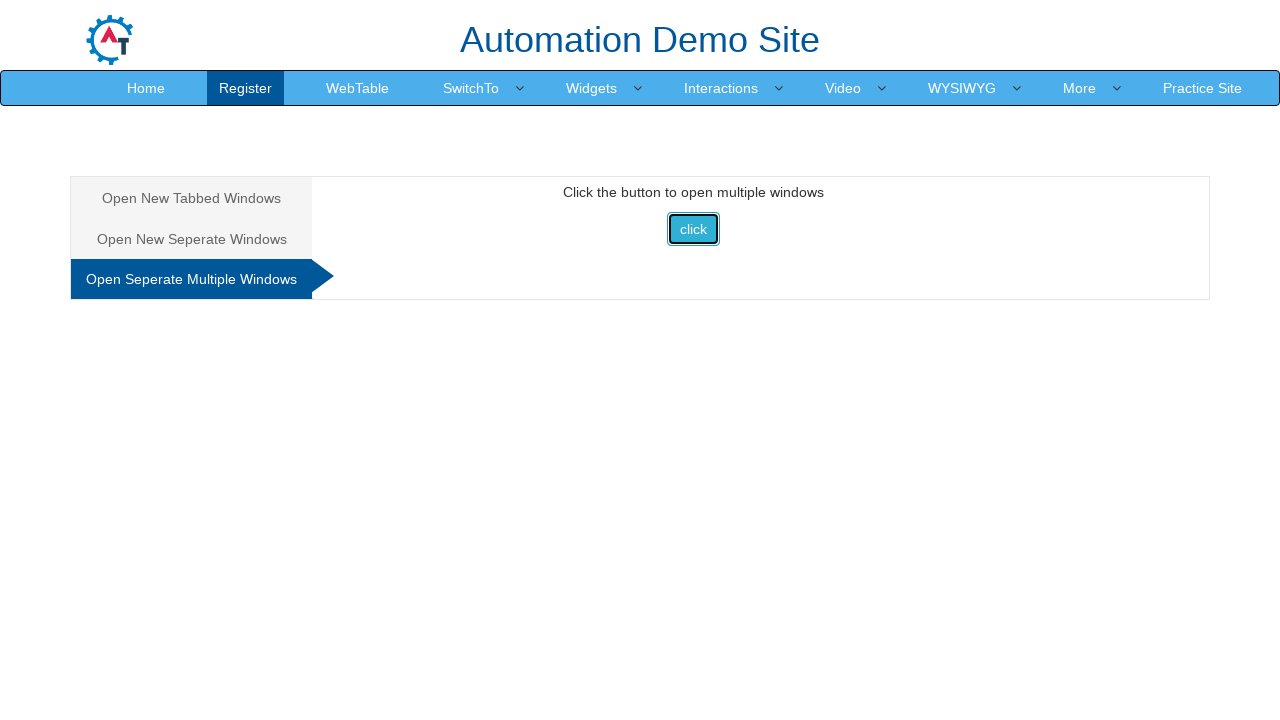

Closed all extra tabs/windows, keeping only main page
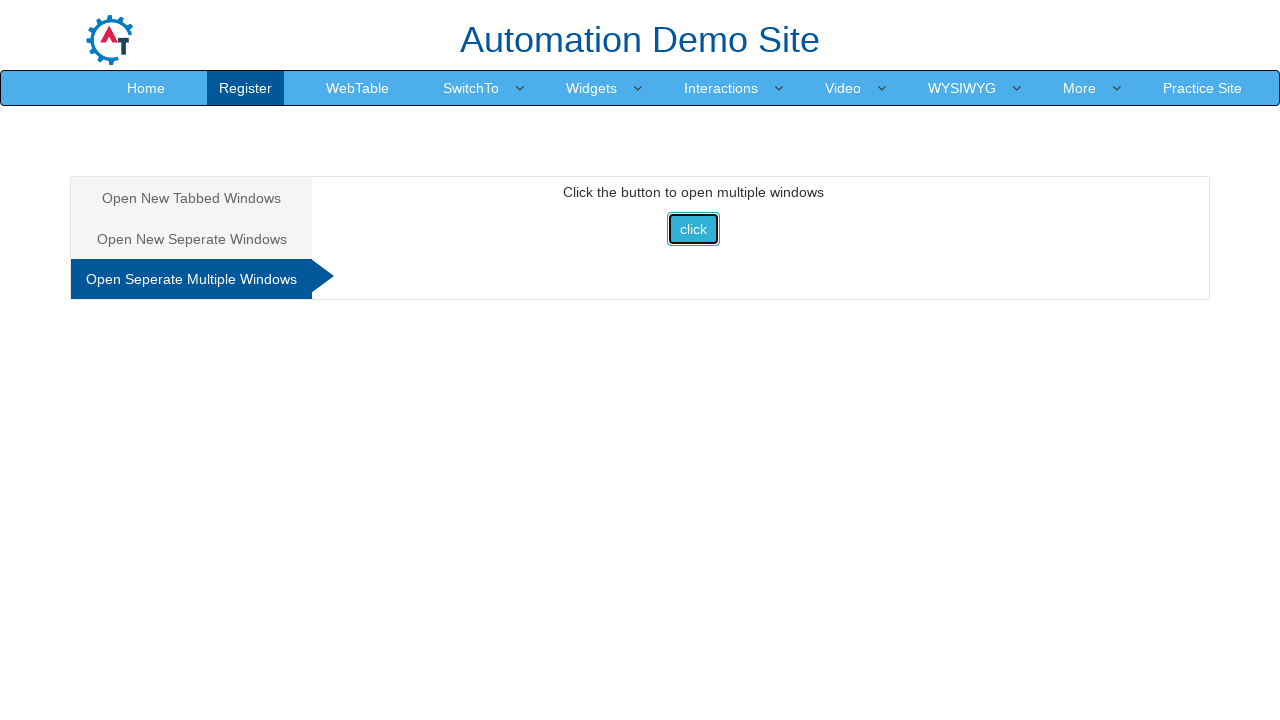

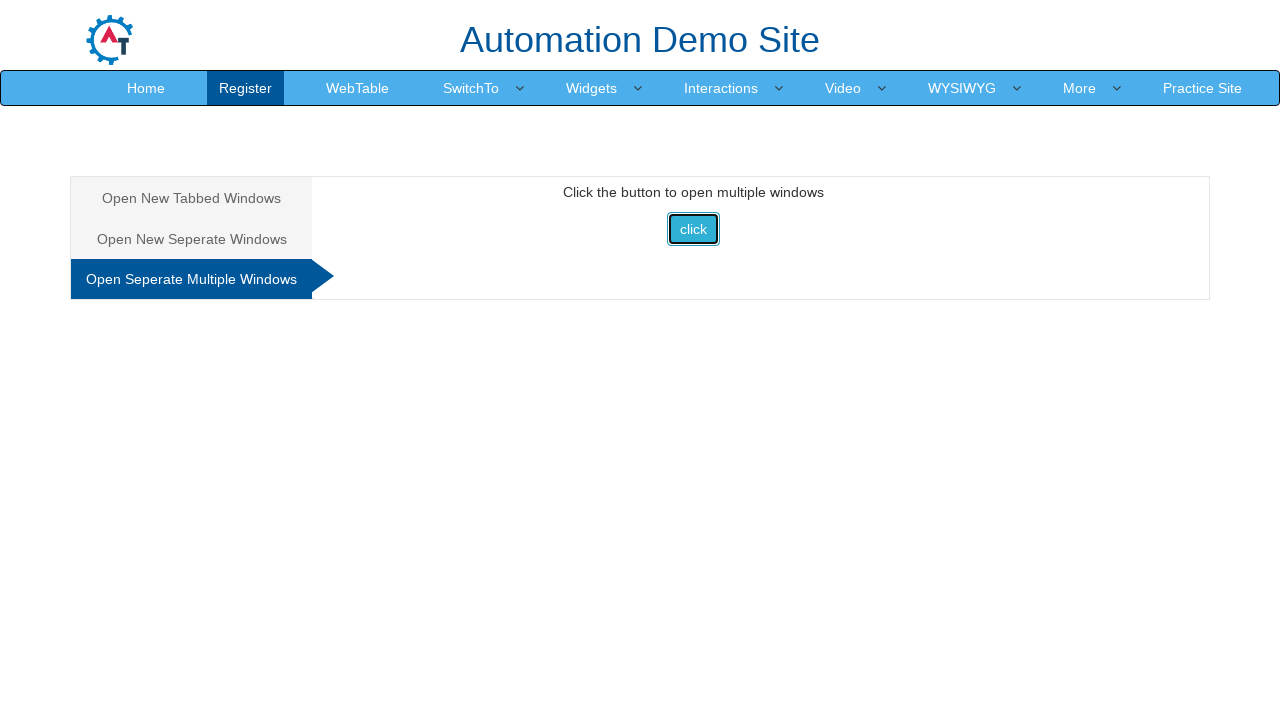